Tests clicking the chat button and verifies contact method buttons are displayed

Starting URL: https://strateg.by

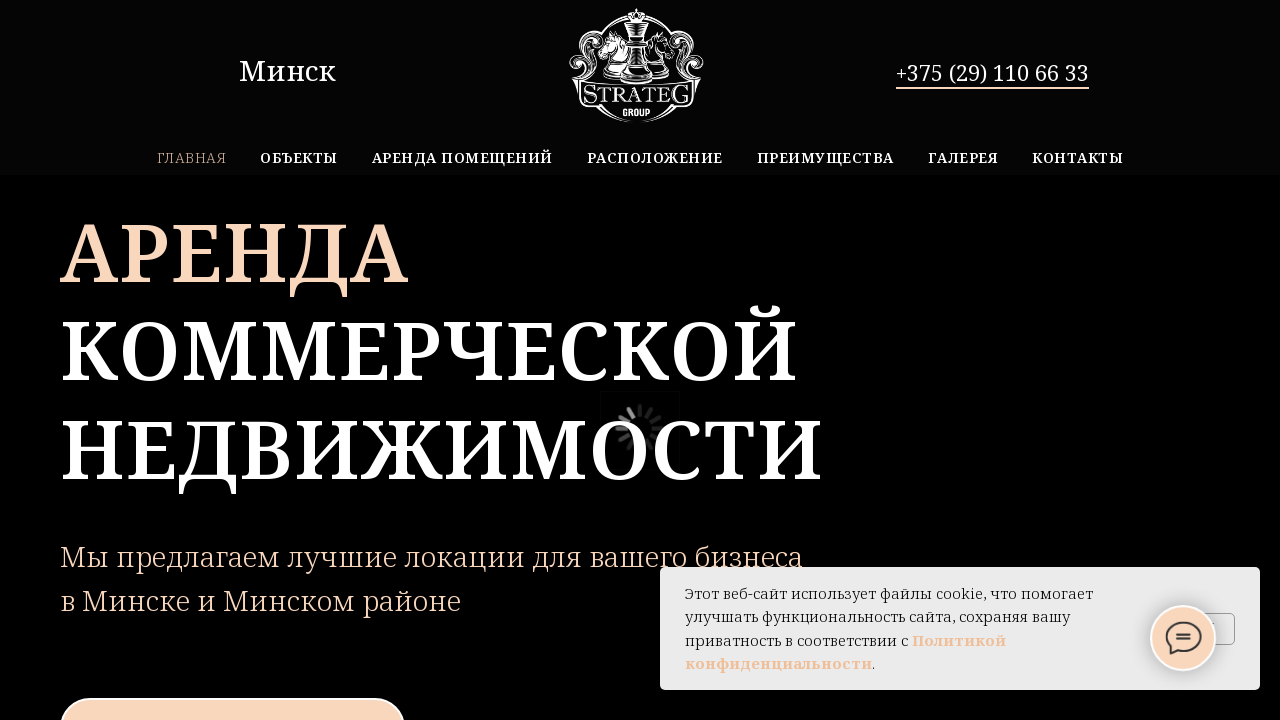

Clicked chat button at (1183, 638) on div.t898__btn
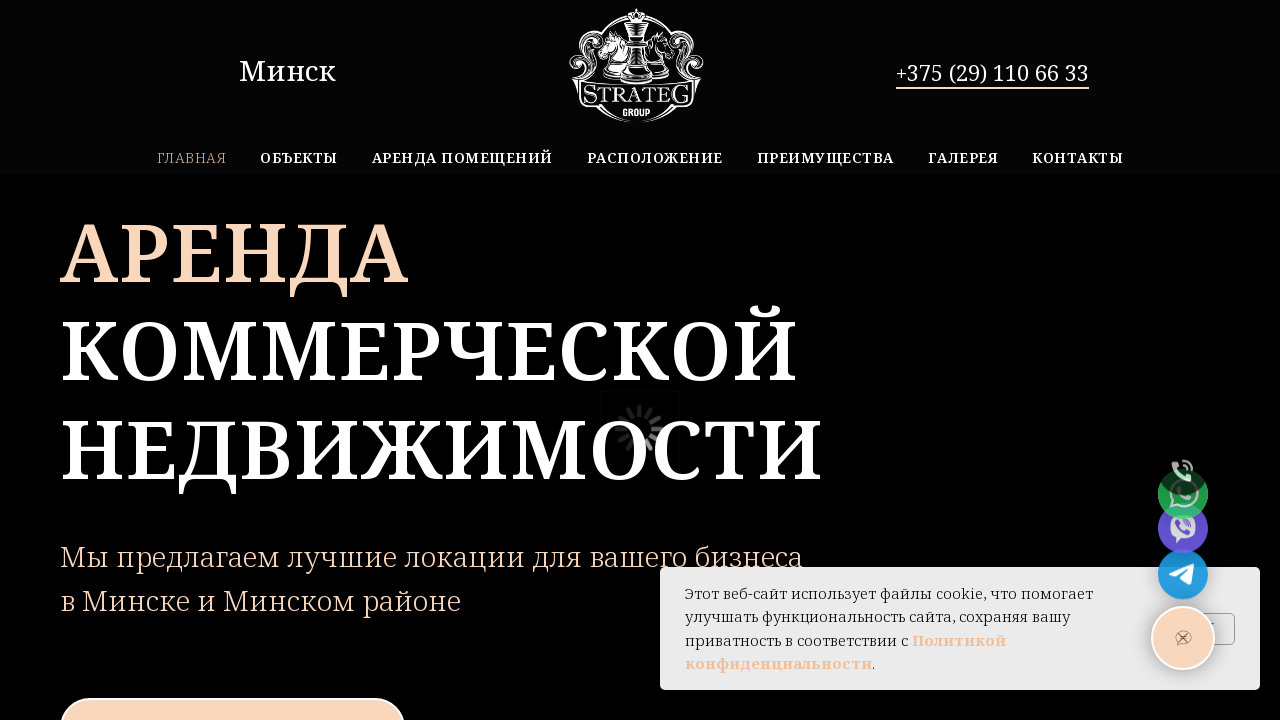

Verified phone contact method button is visible
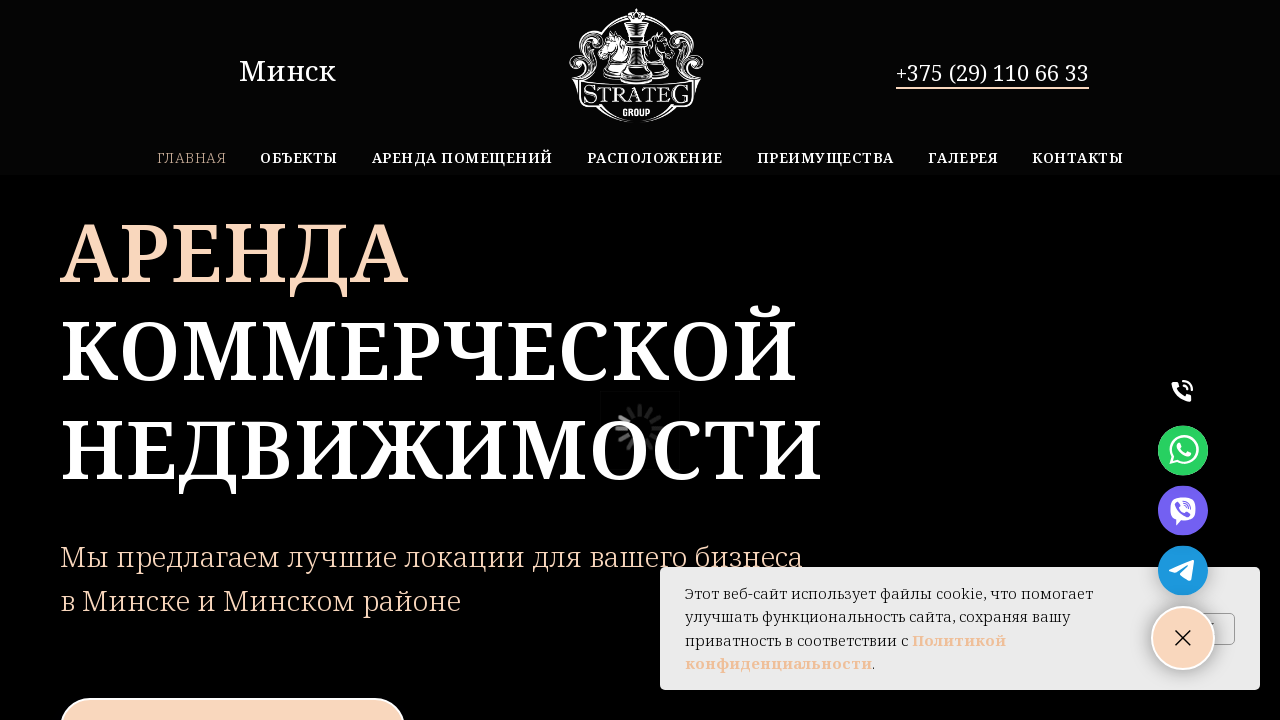

Verified Viber contact method button is visible
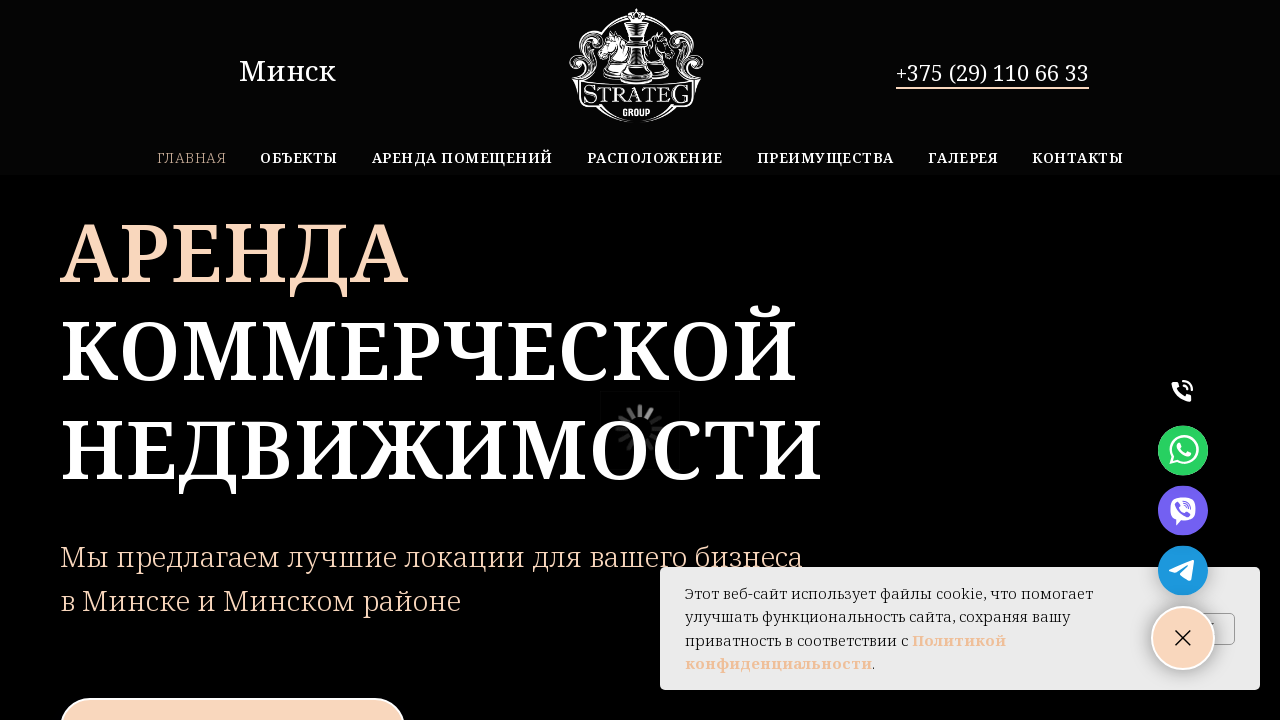

Verified Telegram contact method button is visible
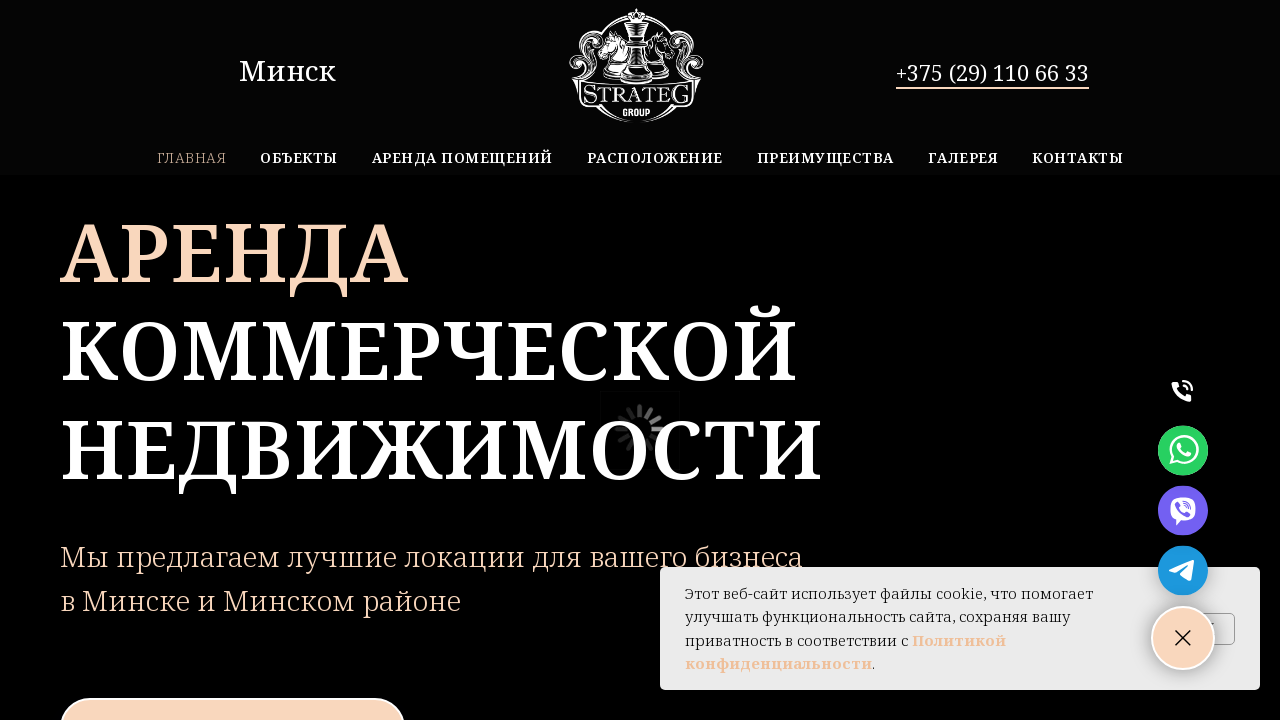

Verified WhatsApp contact method button is visible
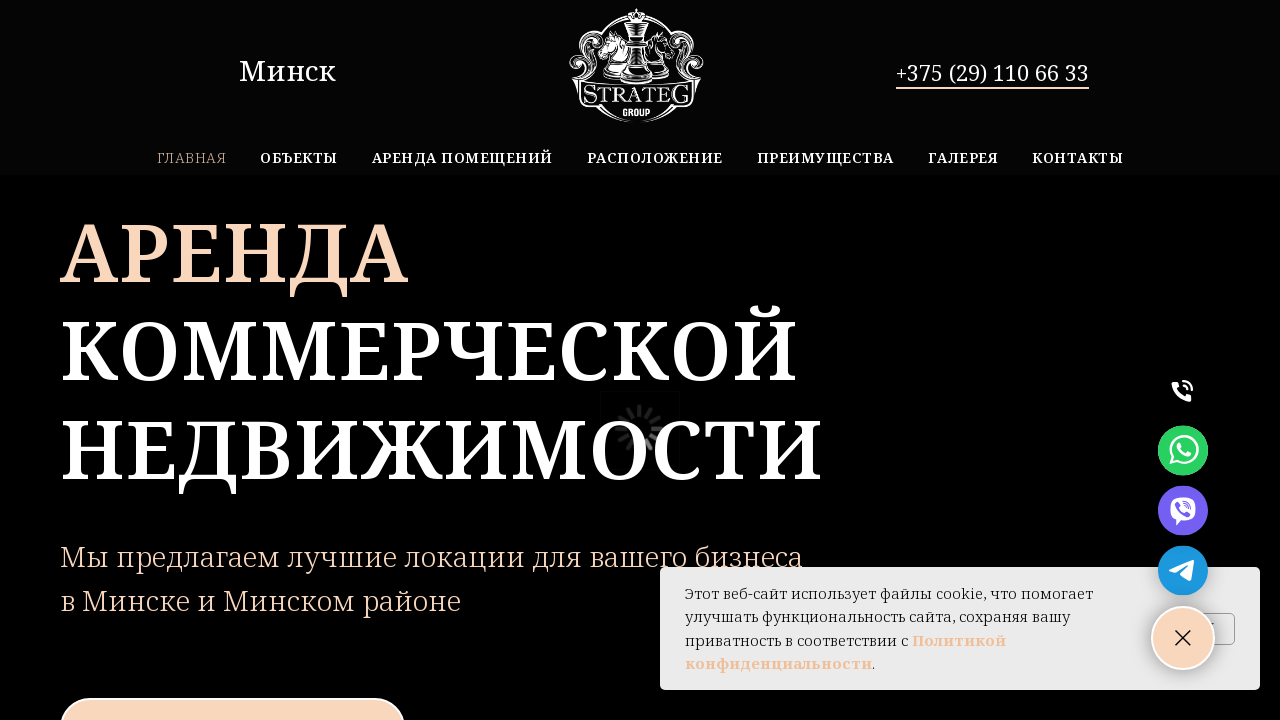

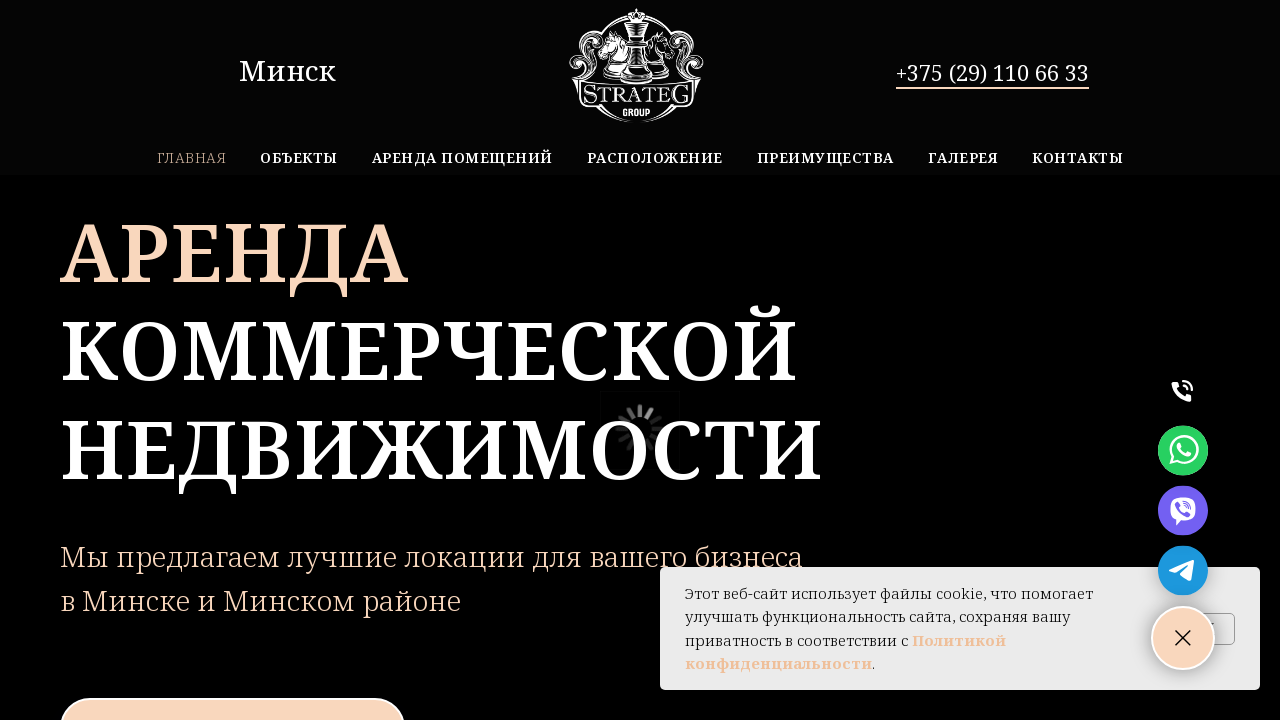